Tests drag and drop by offset to move an element to specific coordinates

Starting URL: https://selenium.dev/selenium/web/mouse_interaction.html

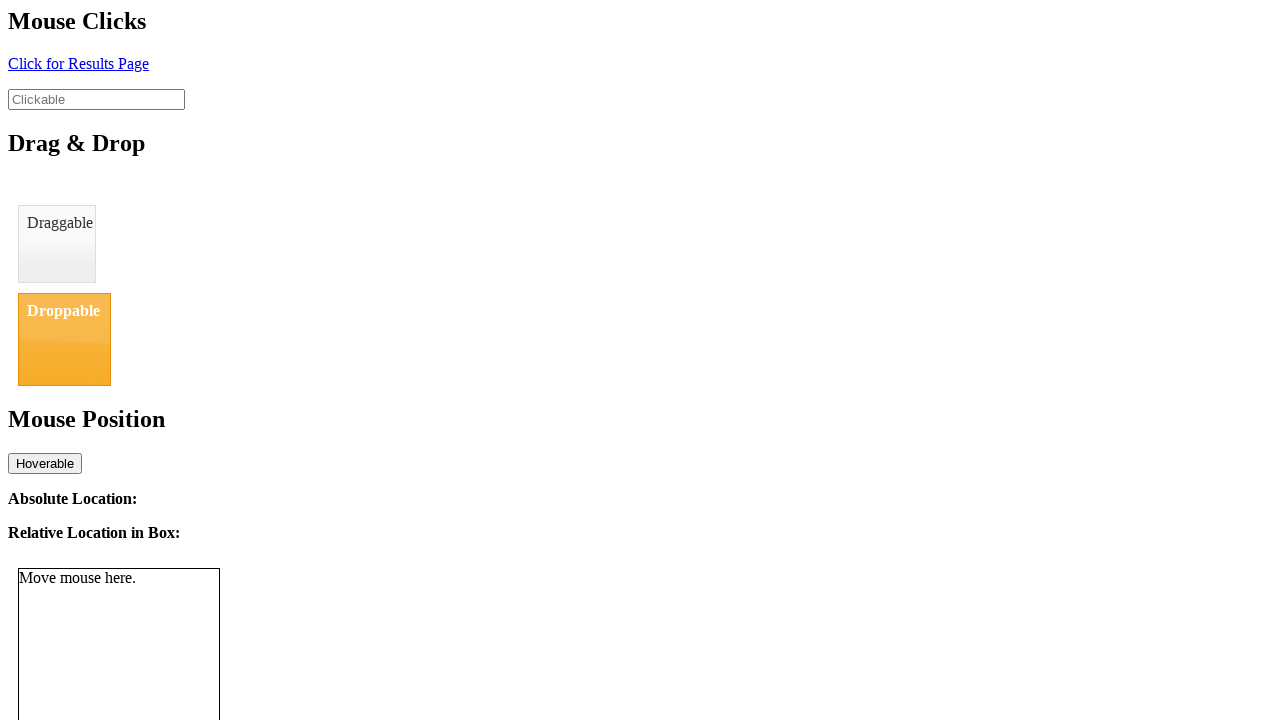

Navigated to mouse interaction test page
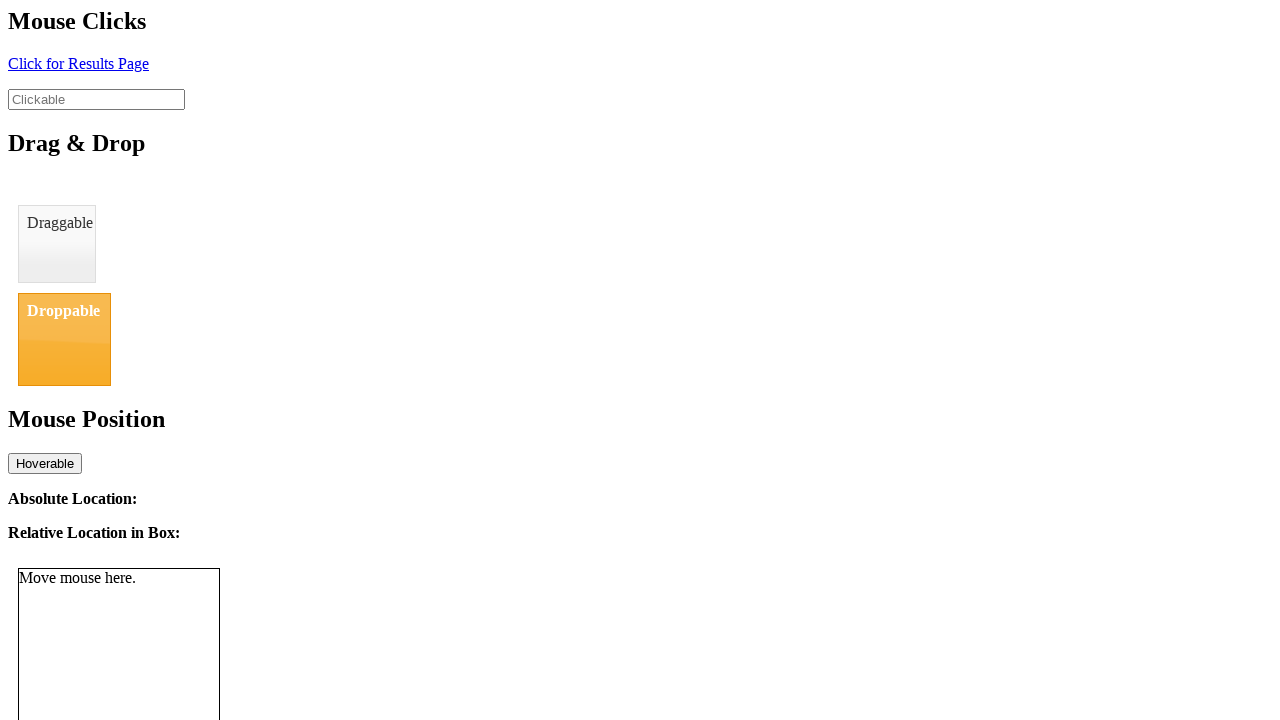

Located draggable element
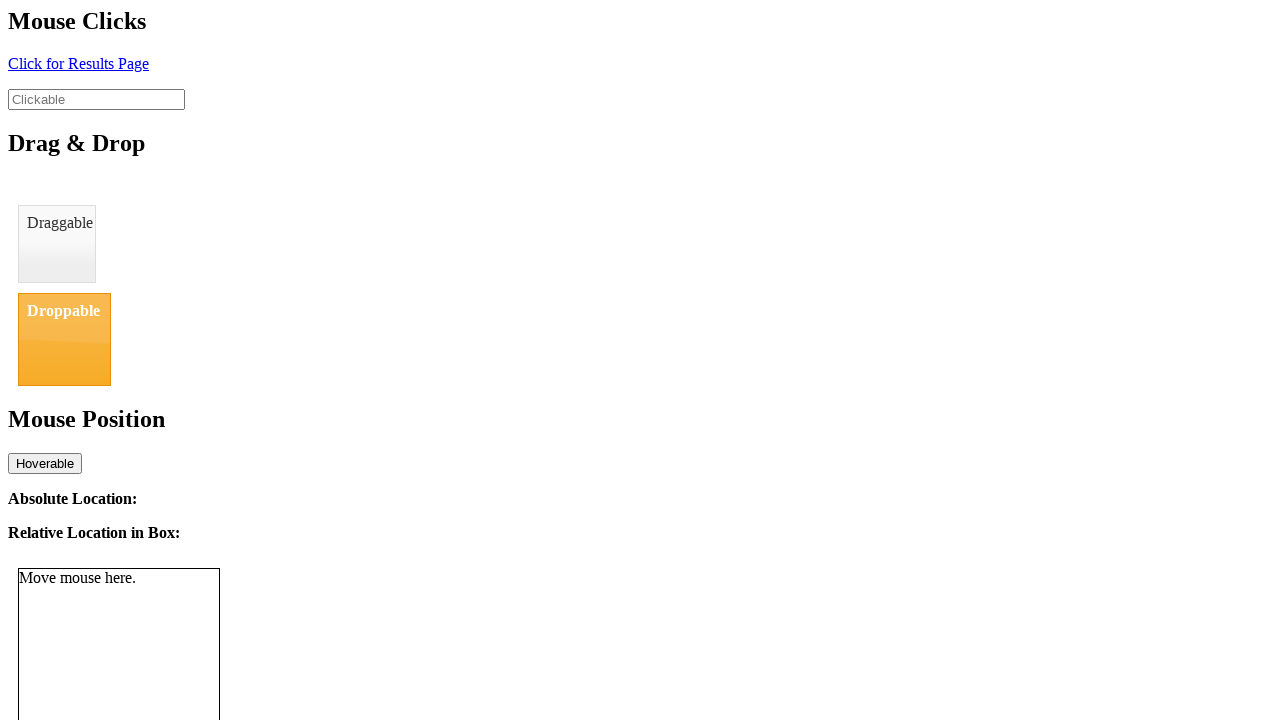

Located droppable element
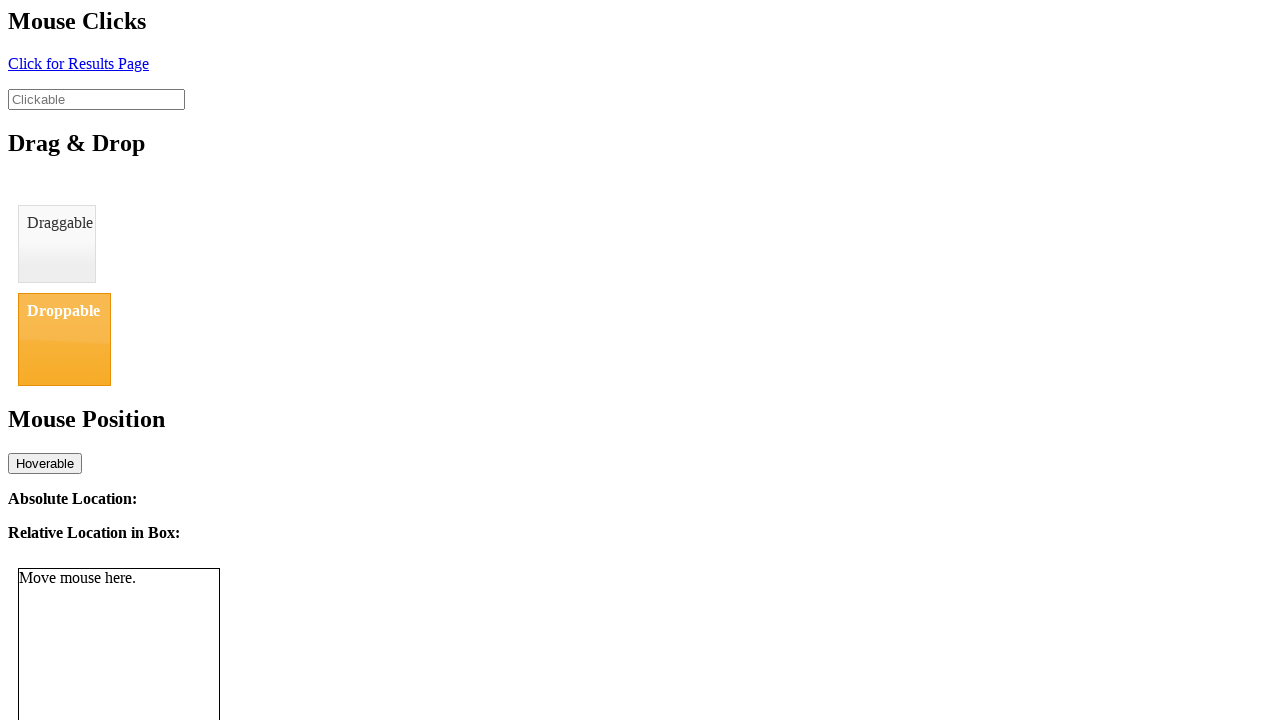

Dragged element to droppable target by offset at (64, 339)
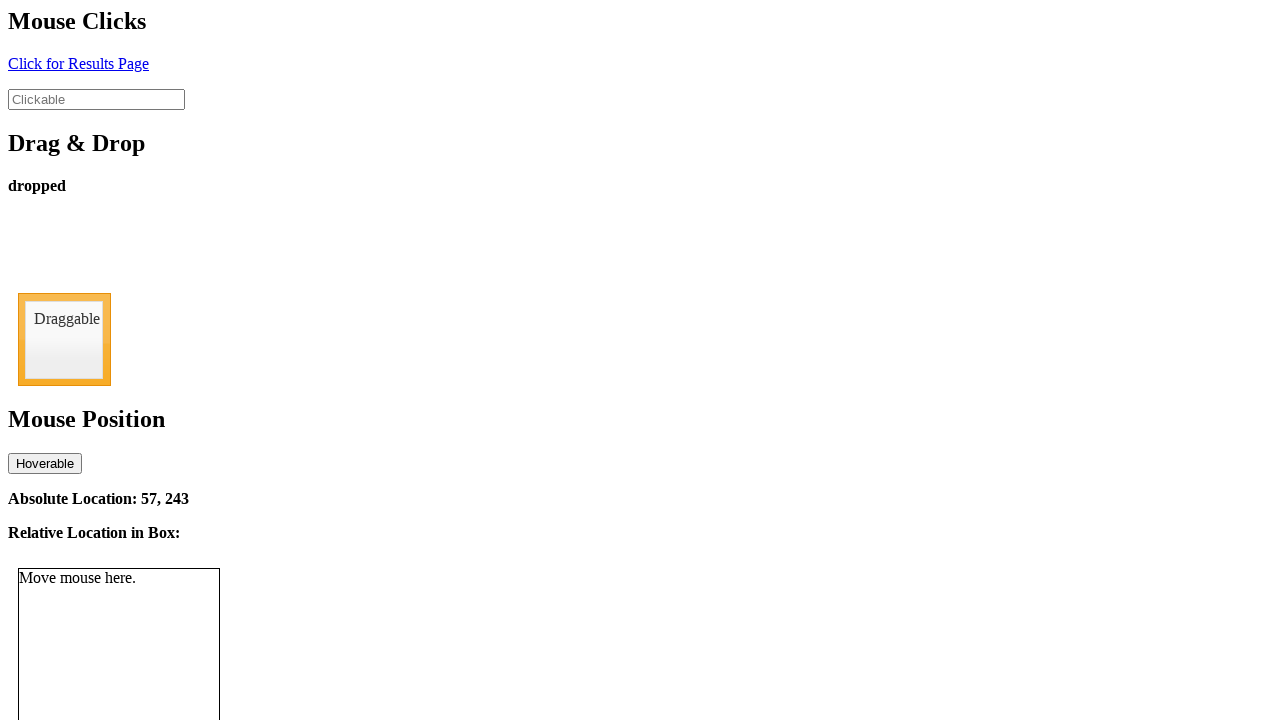

Drop status indicator appeared, confirming successful drag and drop
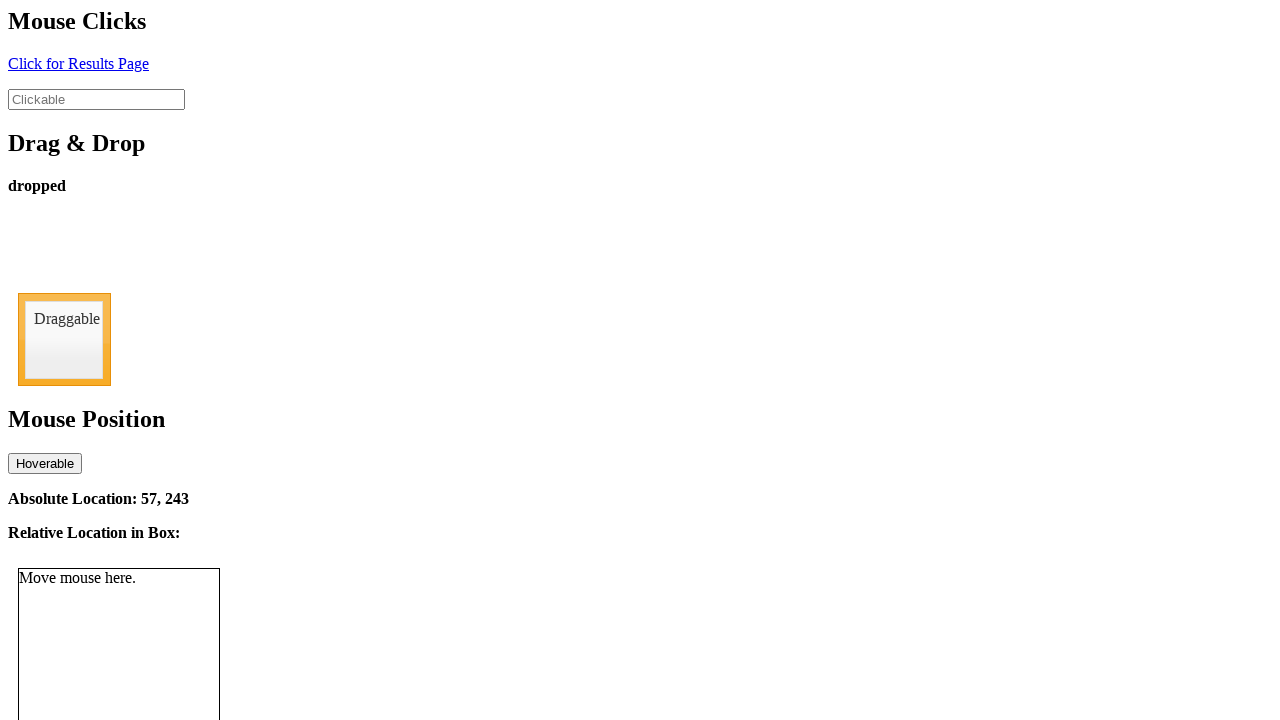

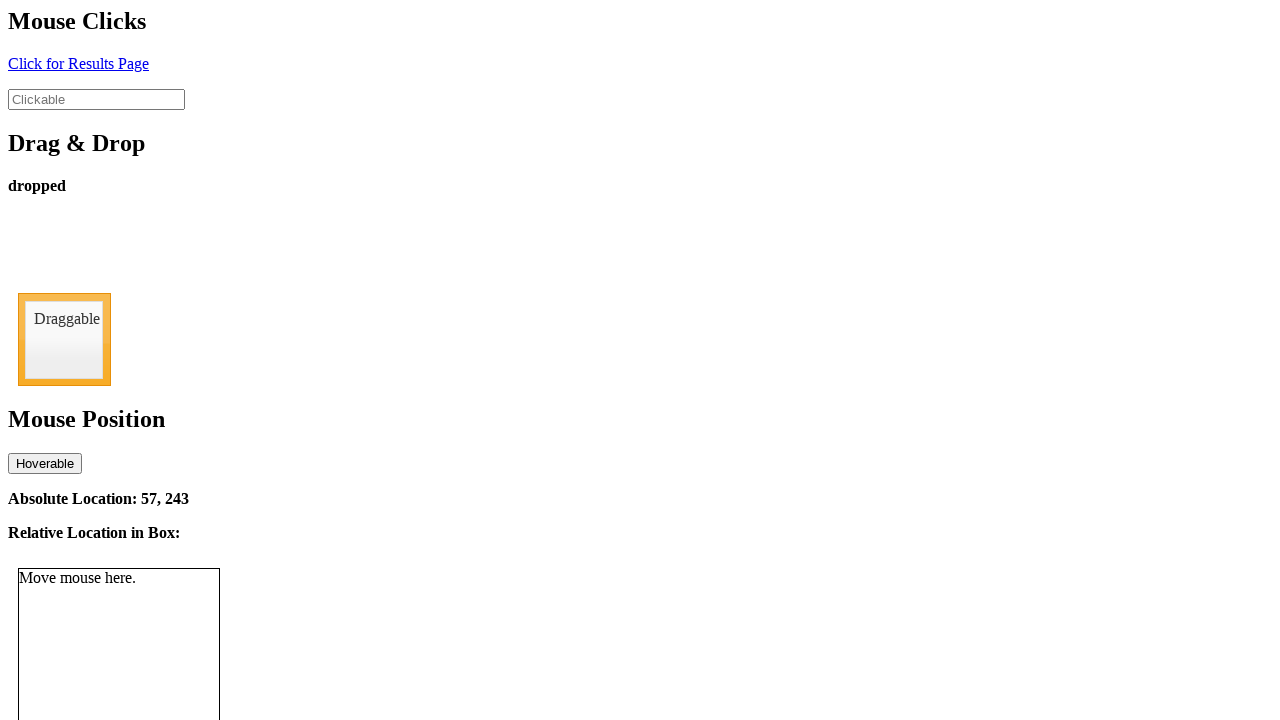